Navigates to AngularJS homepage and verifies that the name input field is displayed on the page.

Starting URL: http://www.angularjs.org

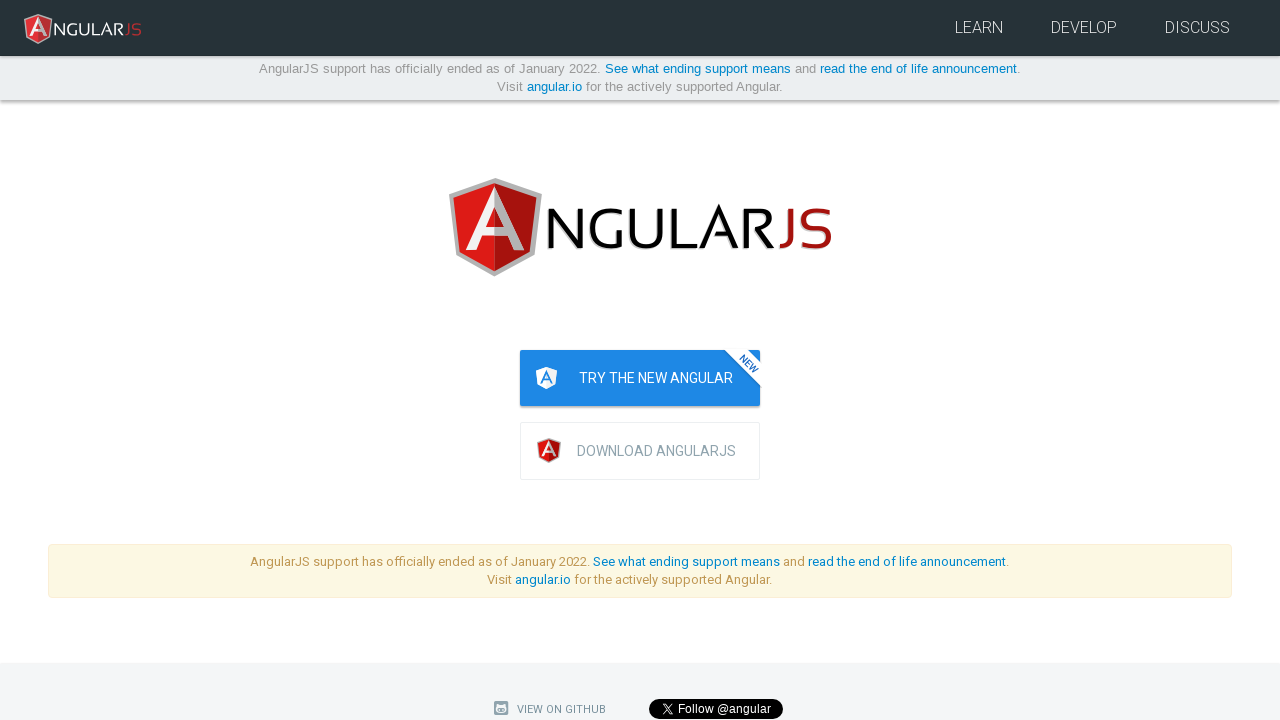

Navigated to AngularJS homepage
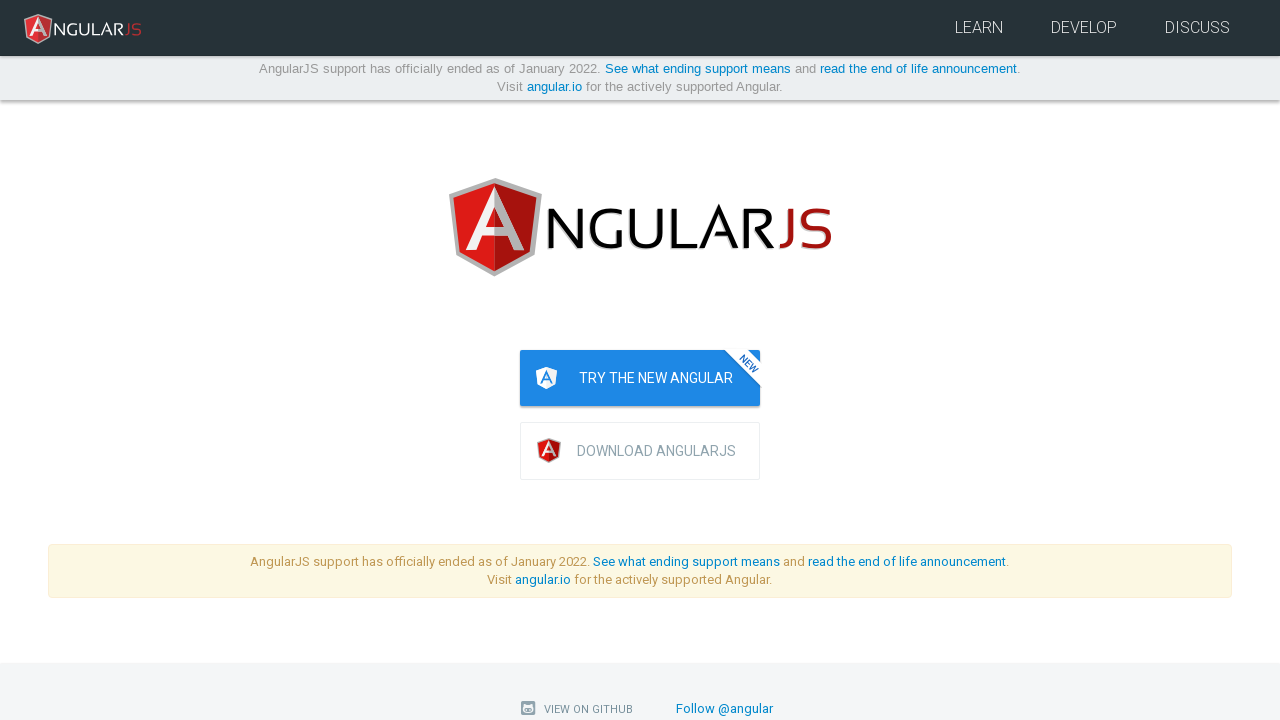

Name input field became visible
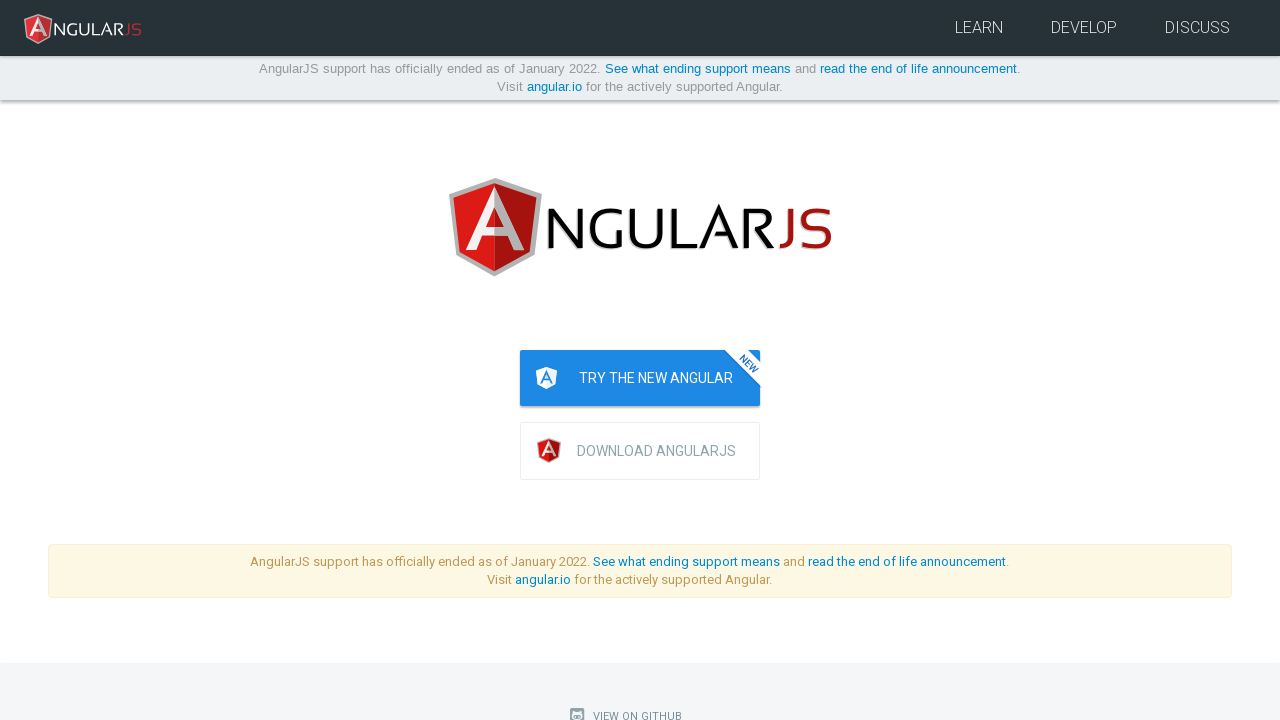

Verified that name input field is visible on the page
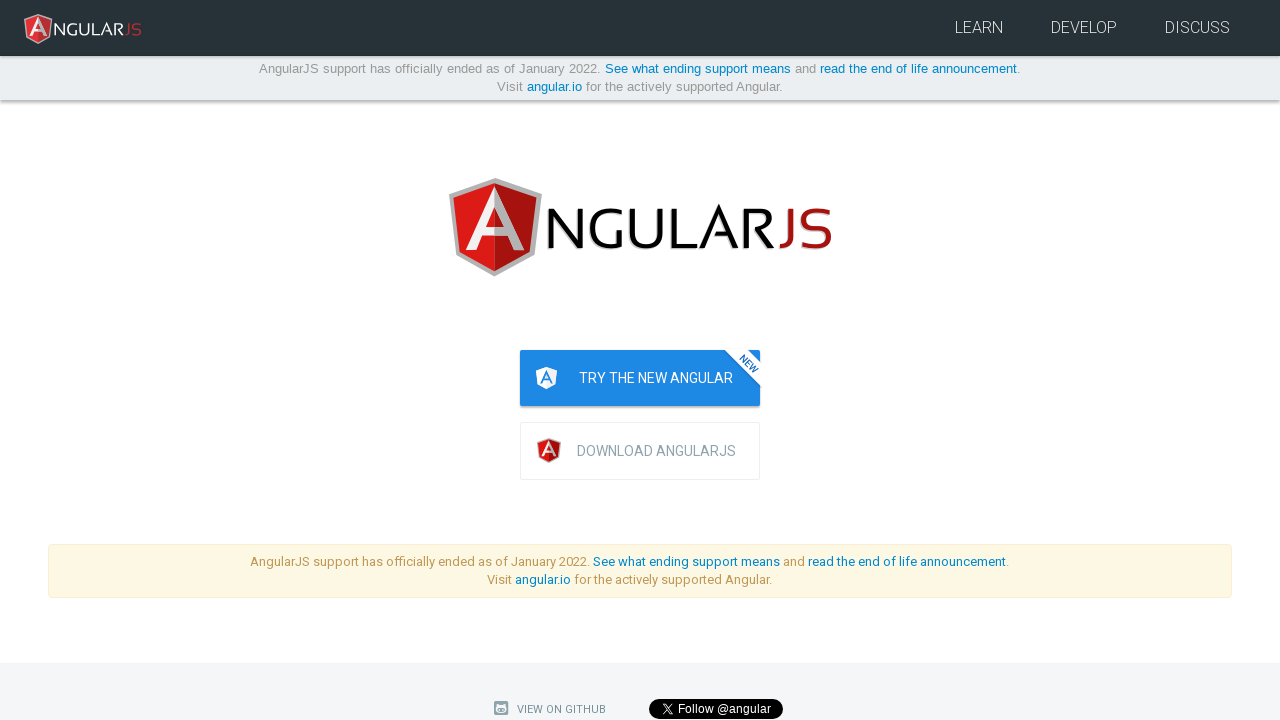

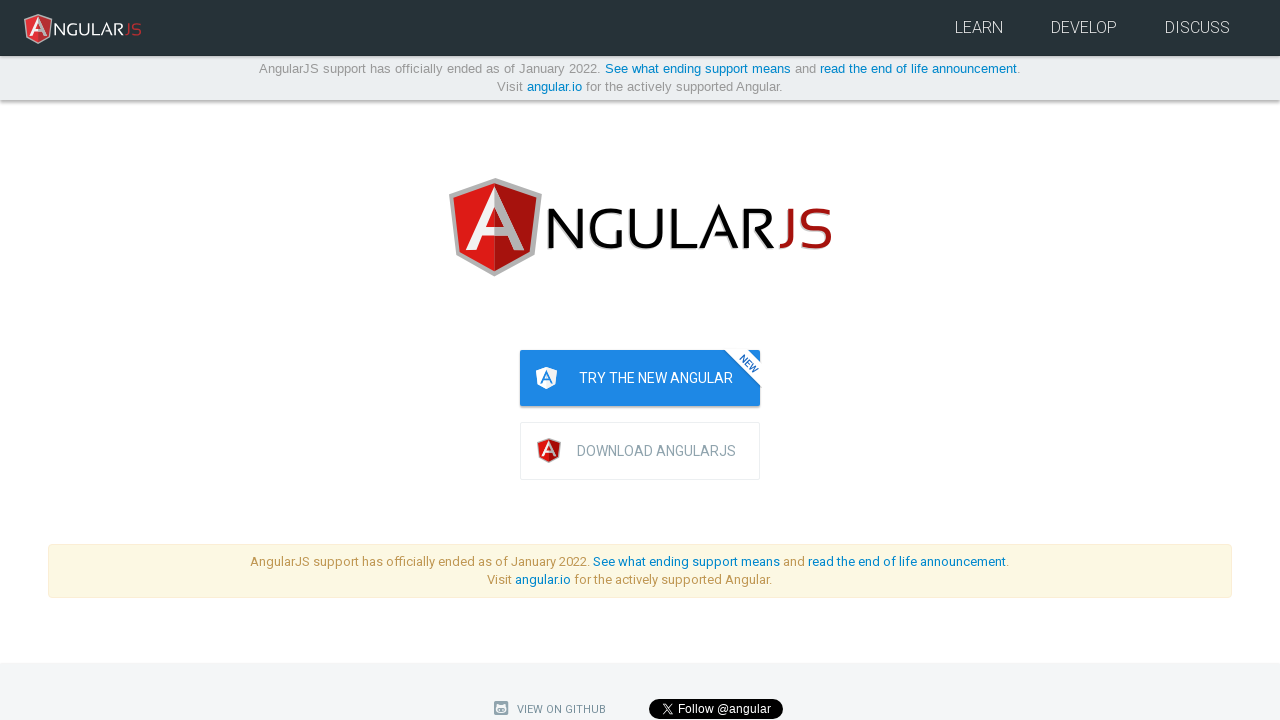